Tests drag and drop functionality by dragging element A onto element B on a demo page

Starting URL: https://crossbrowsertesting.github.io/drag-and-drop

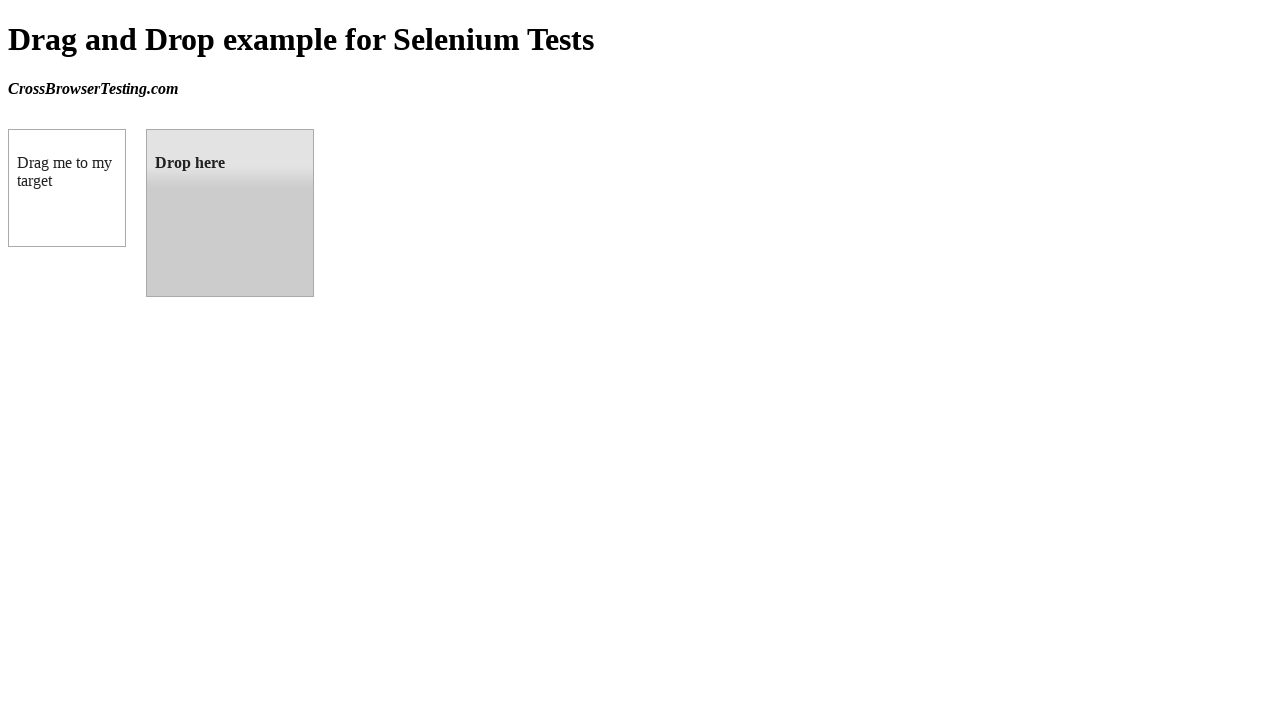

Navigated to drag and drop demo page
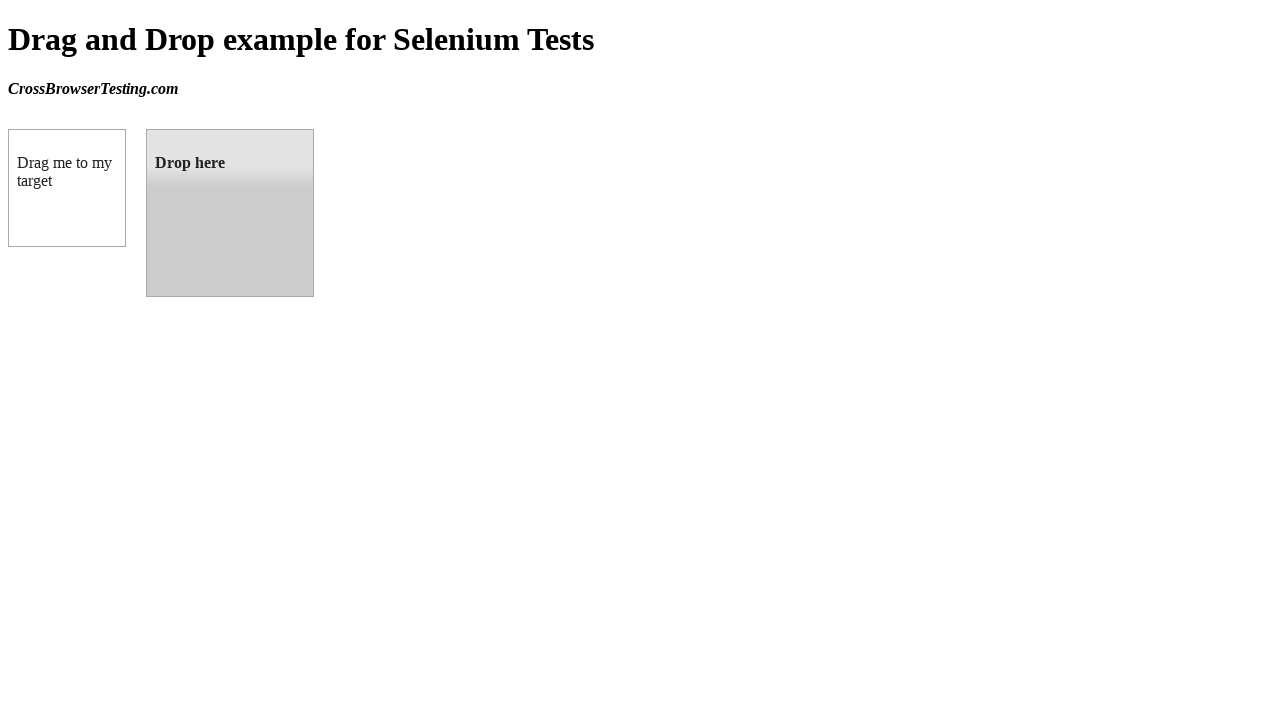

Dragged element A onto element B at (230, 213)
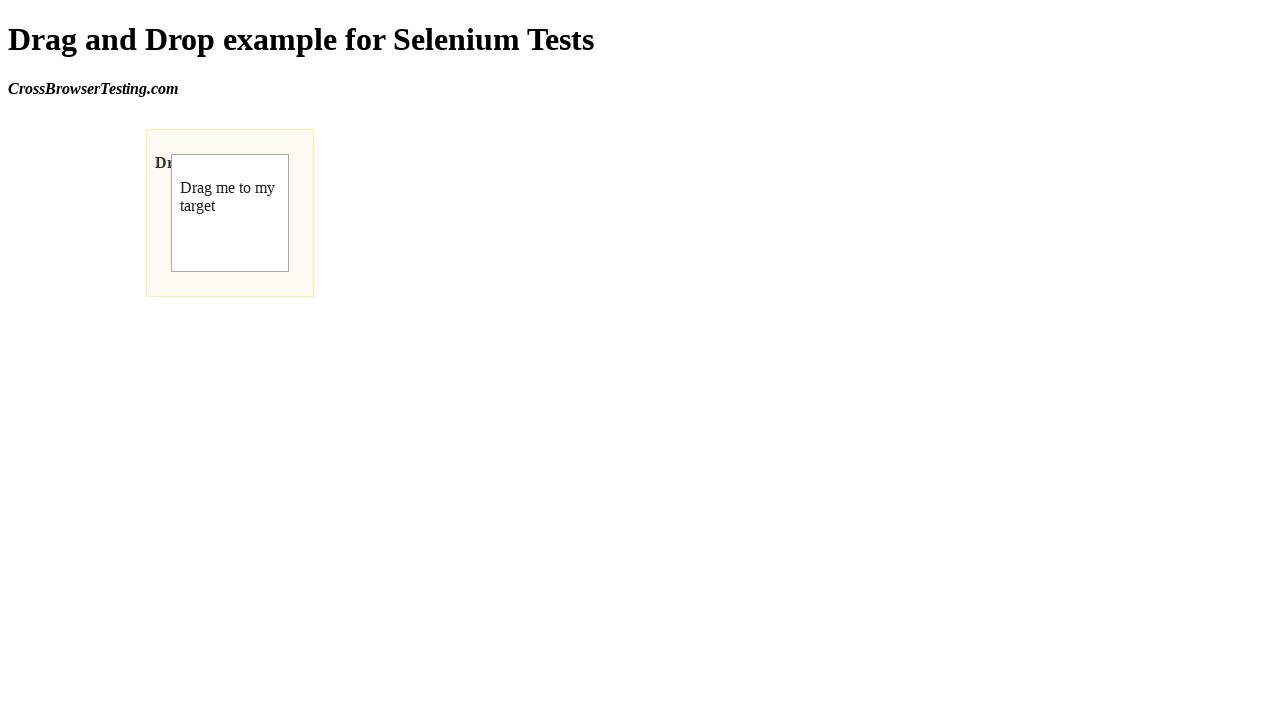

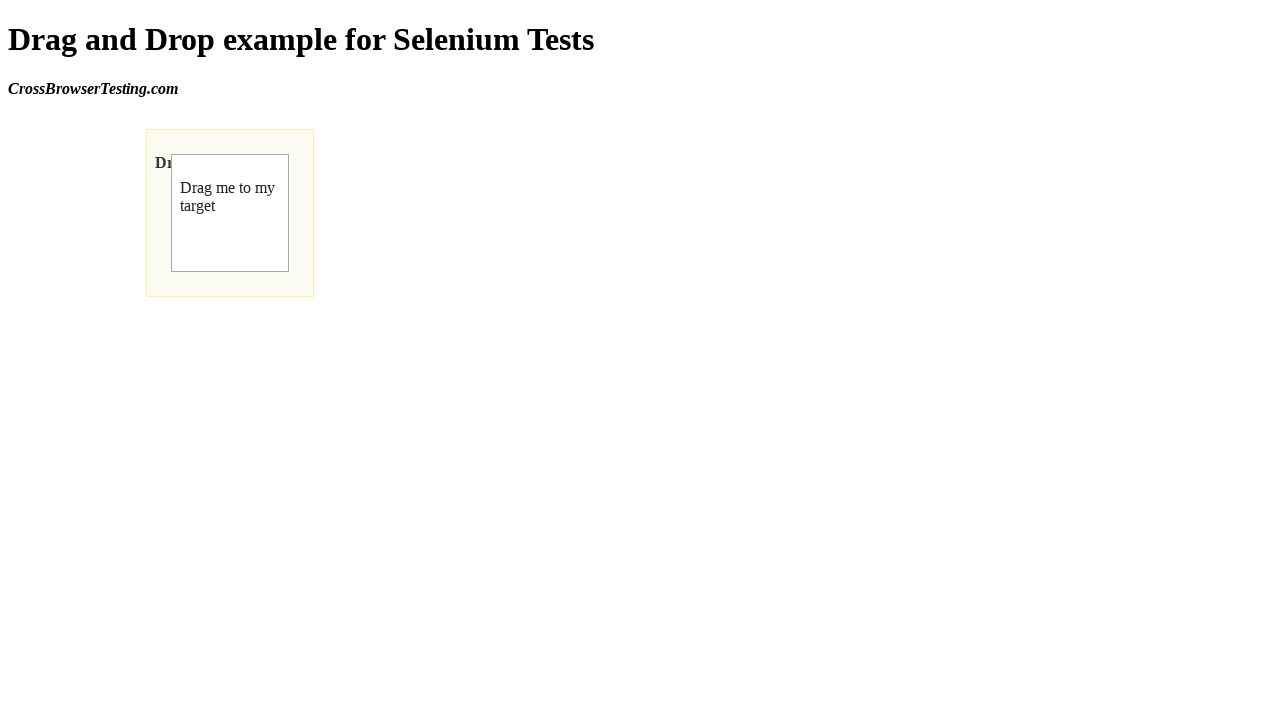